Navigates to The Internet demo site, clicks on Shifting Content link, then clicks on Menu Element example, and counts the menu items displayed

Starting URL: https://the-internet.herokuapp.com/

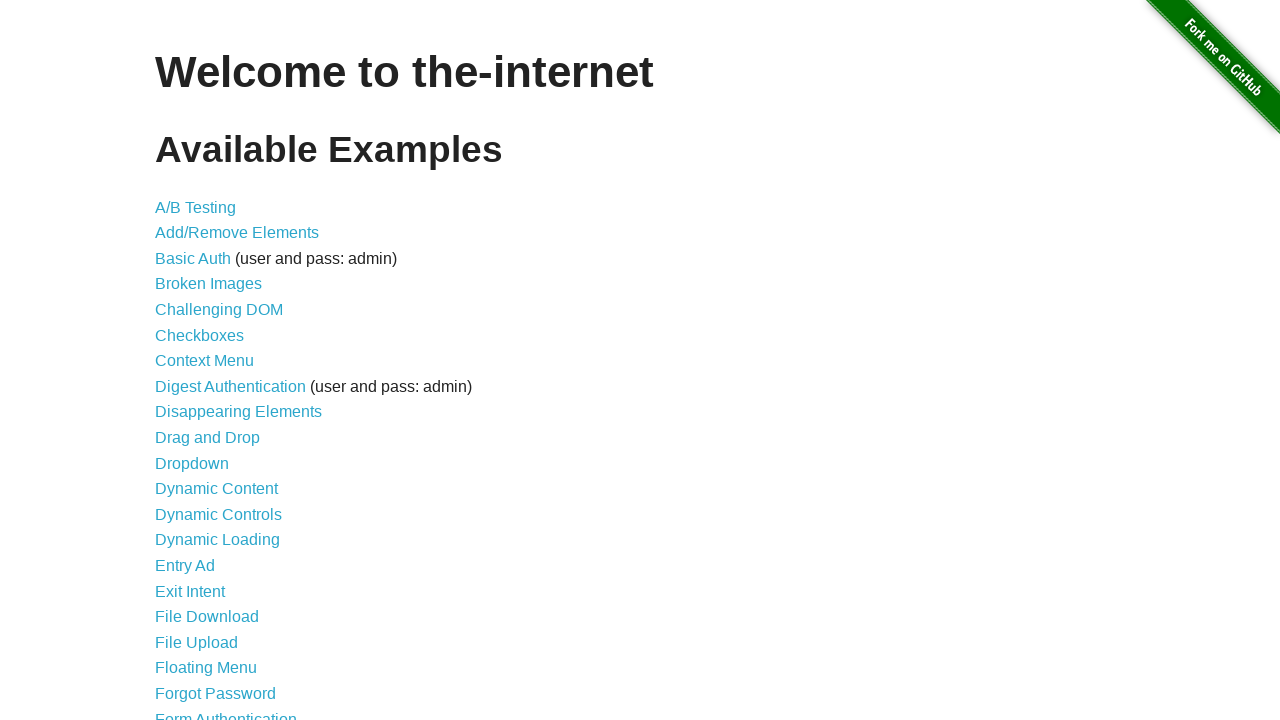

Clicked on 'Shifting Content' link at (212, 523) on text=Shifting Content
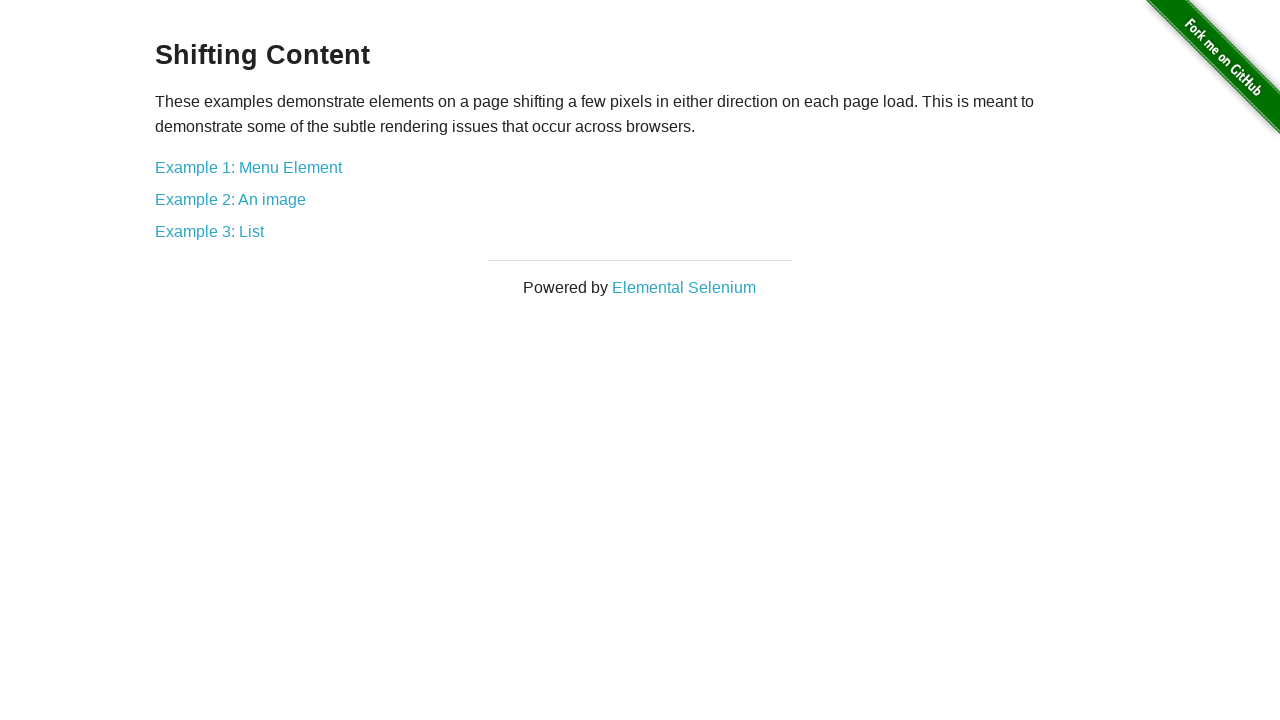

Clicked on 'Example 1: Menu Element' link at (248, 167) on text=Example 1: Menu Element
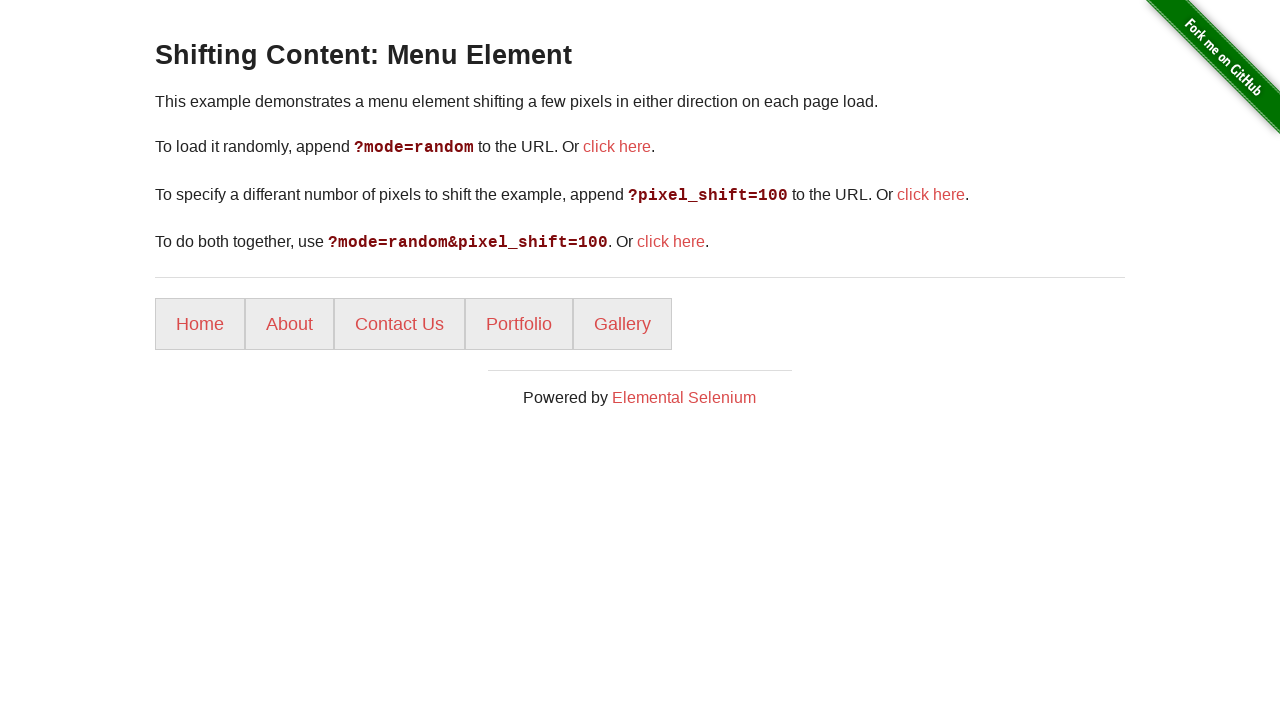

Menu items loaded and verified
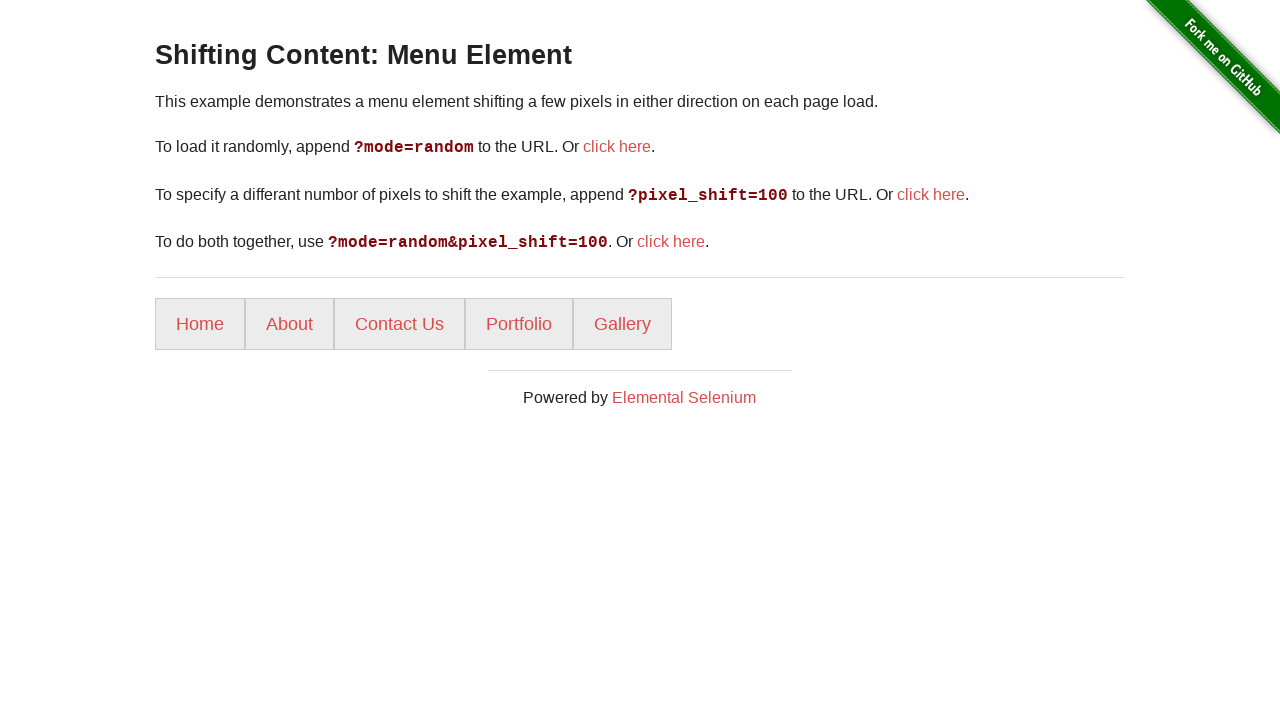

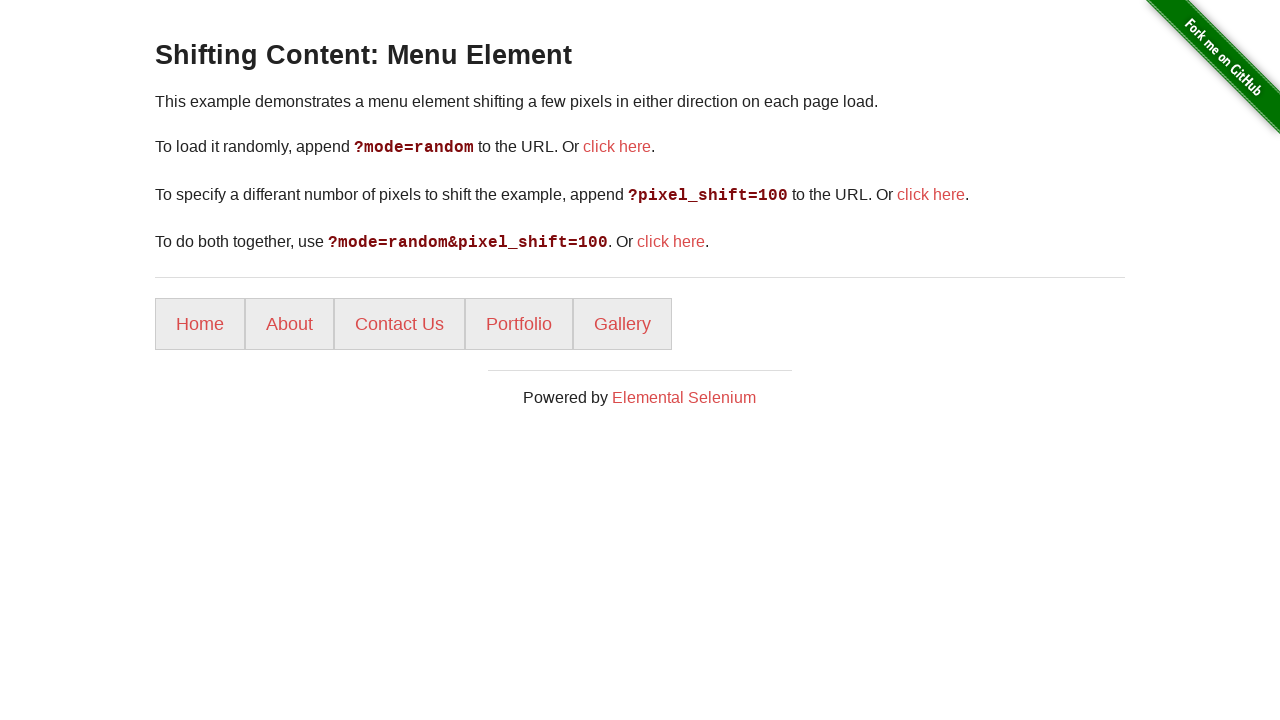